Tests a registration form by filling in personal information fields (first name, last name, email, phone, address) and submitting the form, then verifies successful registration message

Starting URL: http://suninjuly.github.io/registration1.html

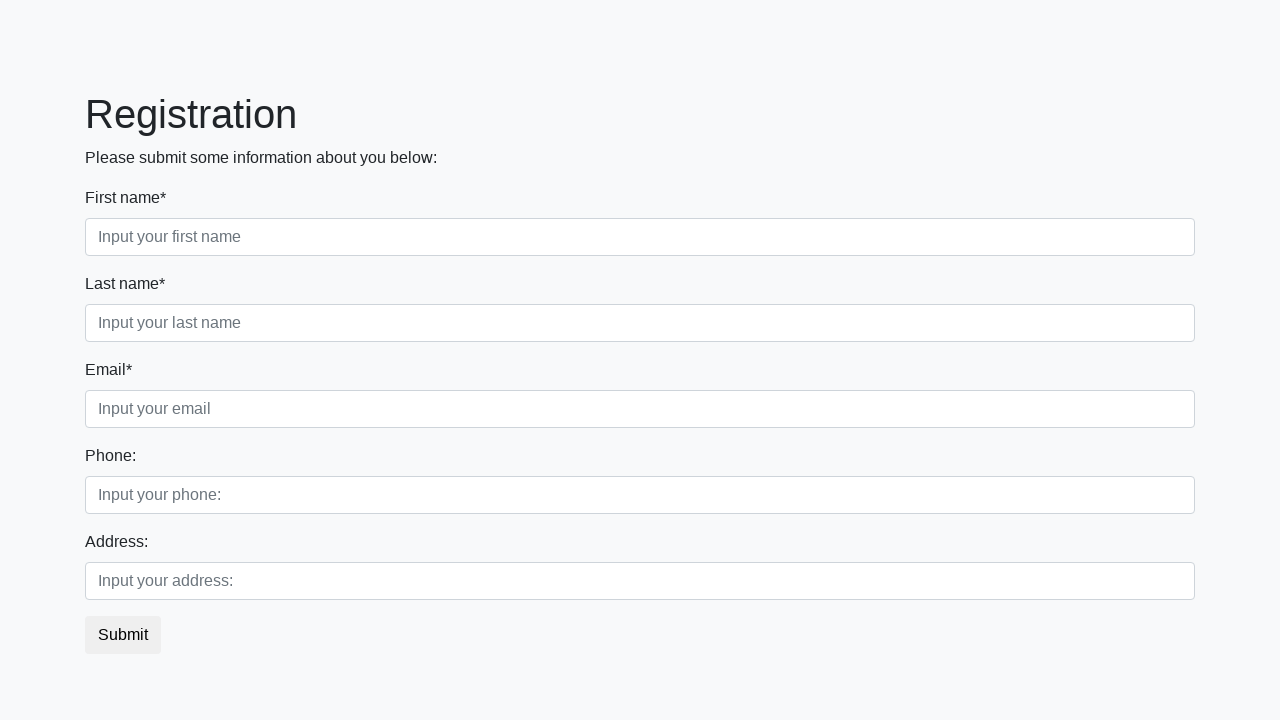

Filled first name field with 'Ivan' on [placeholder="Input your first name"]
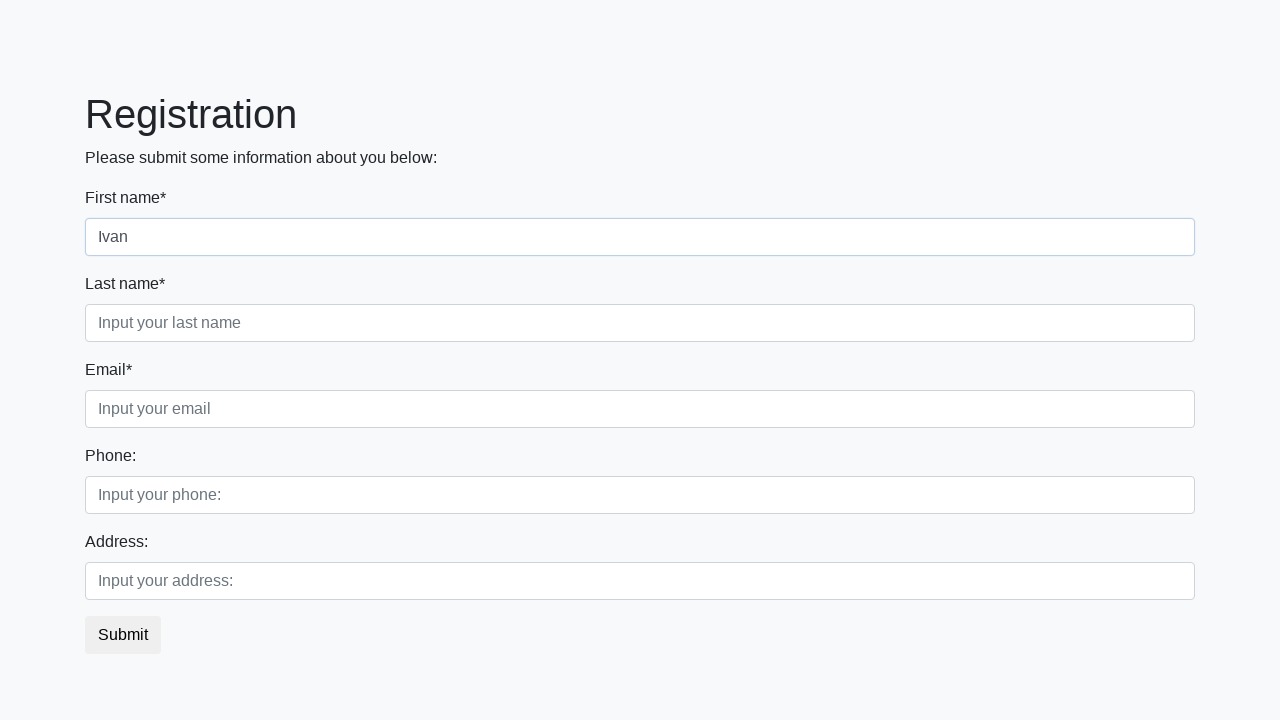

Filled last name field with 'Petrov' on [placeholder="Input your last name"]
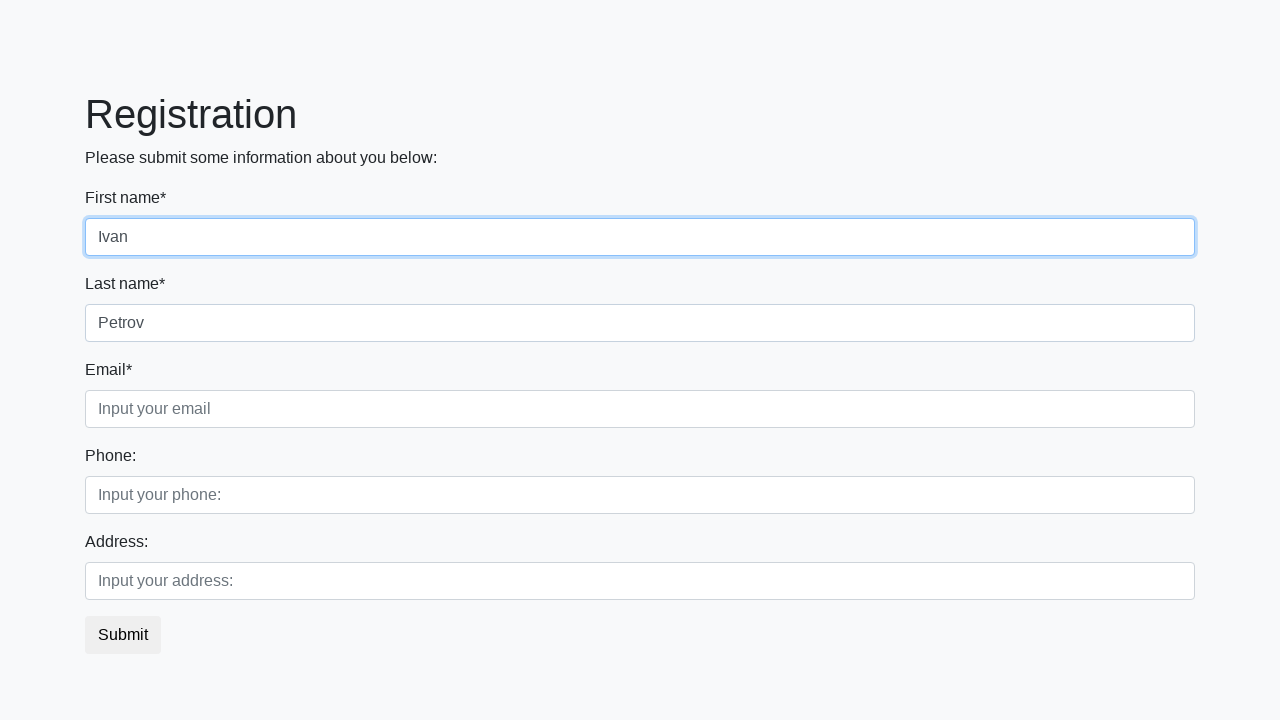

Filled email field with 'test@email.ru' on [placeholder="Input your email"]
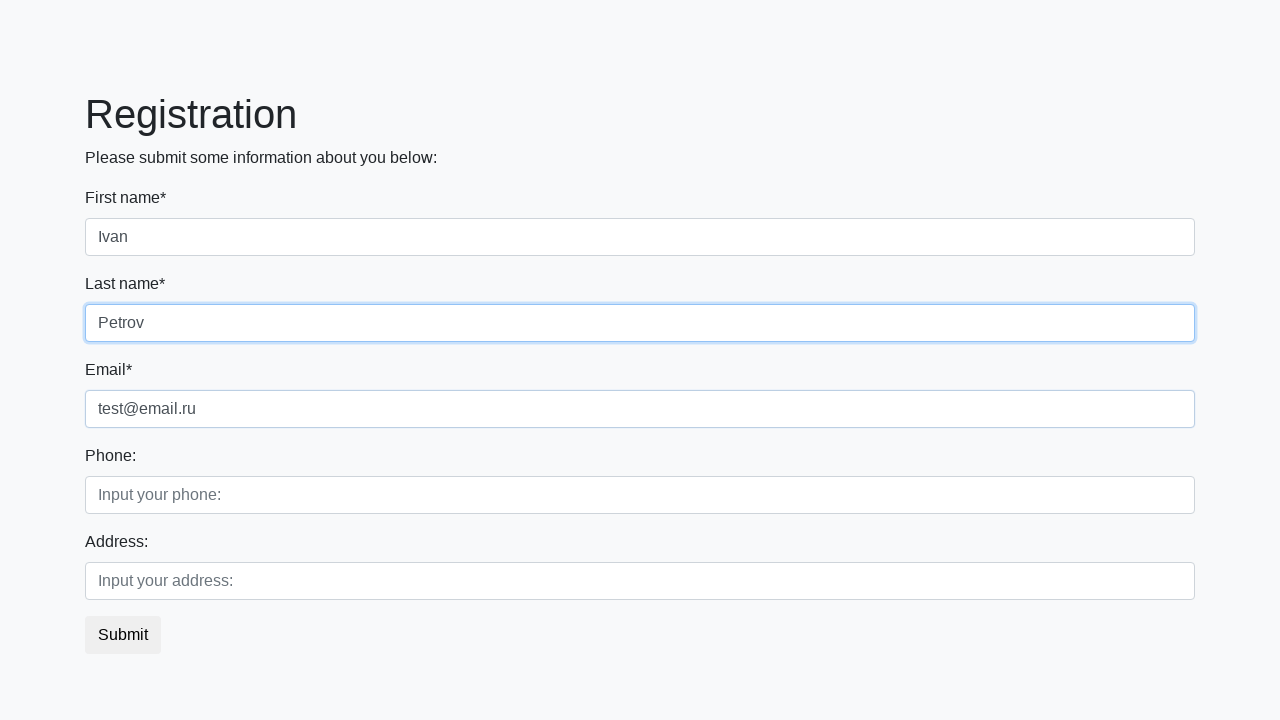

Filled phone field with '12345678' on [placeholder="Input your phone:"]
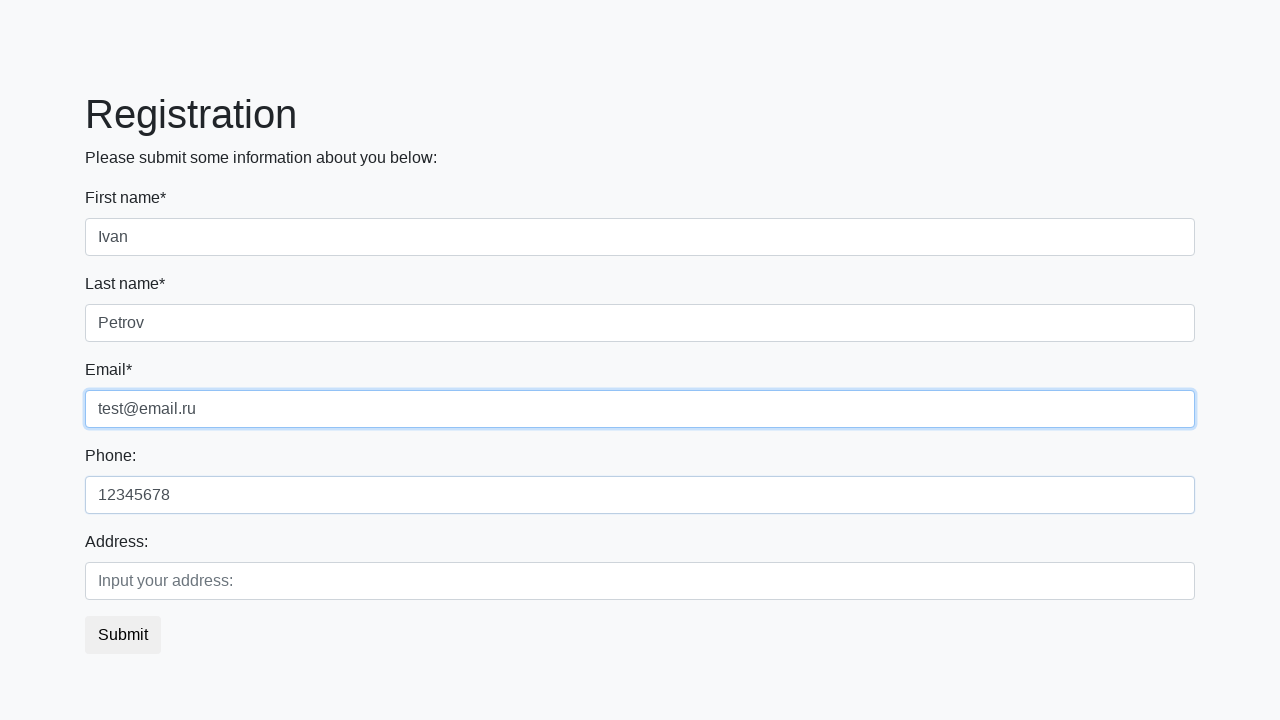

Filled address field with 'My Address' on [placeholder="Input your address:"]
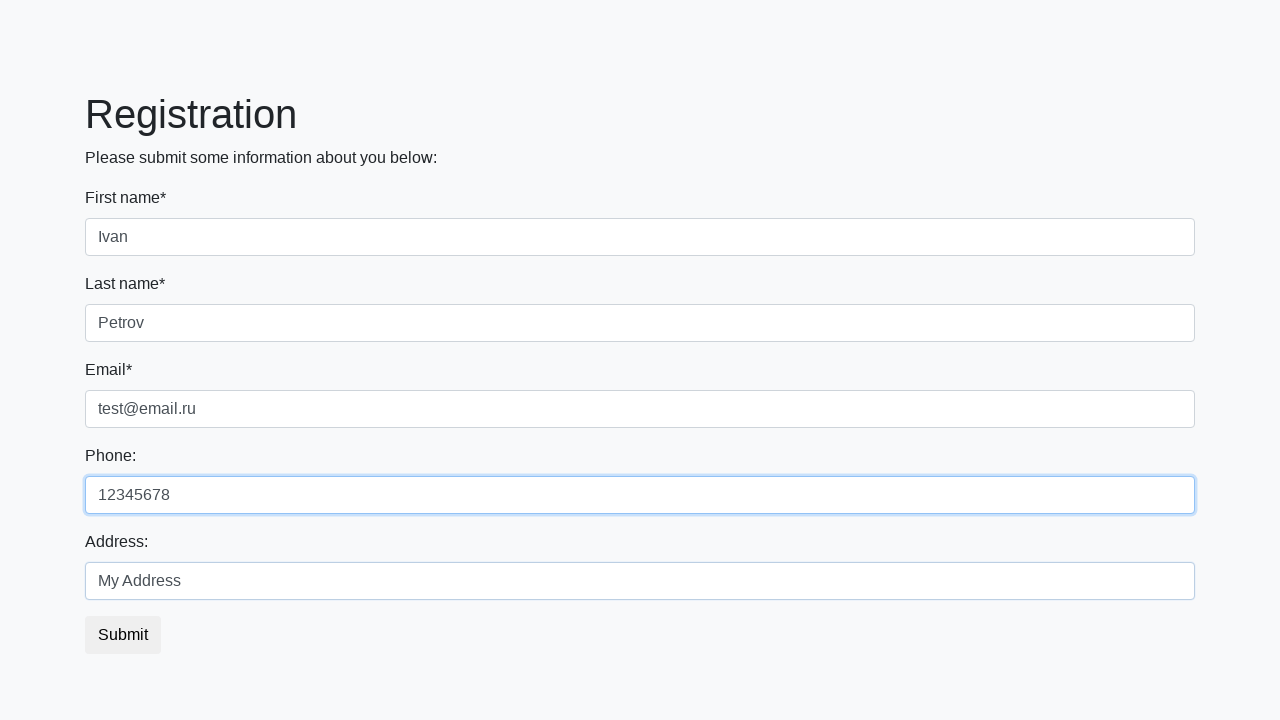

Clicked submit button to register at (123, 635) on button.btn
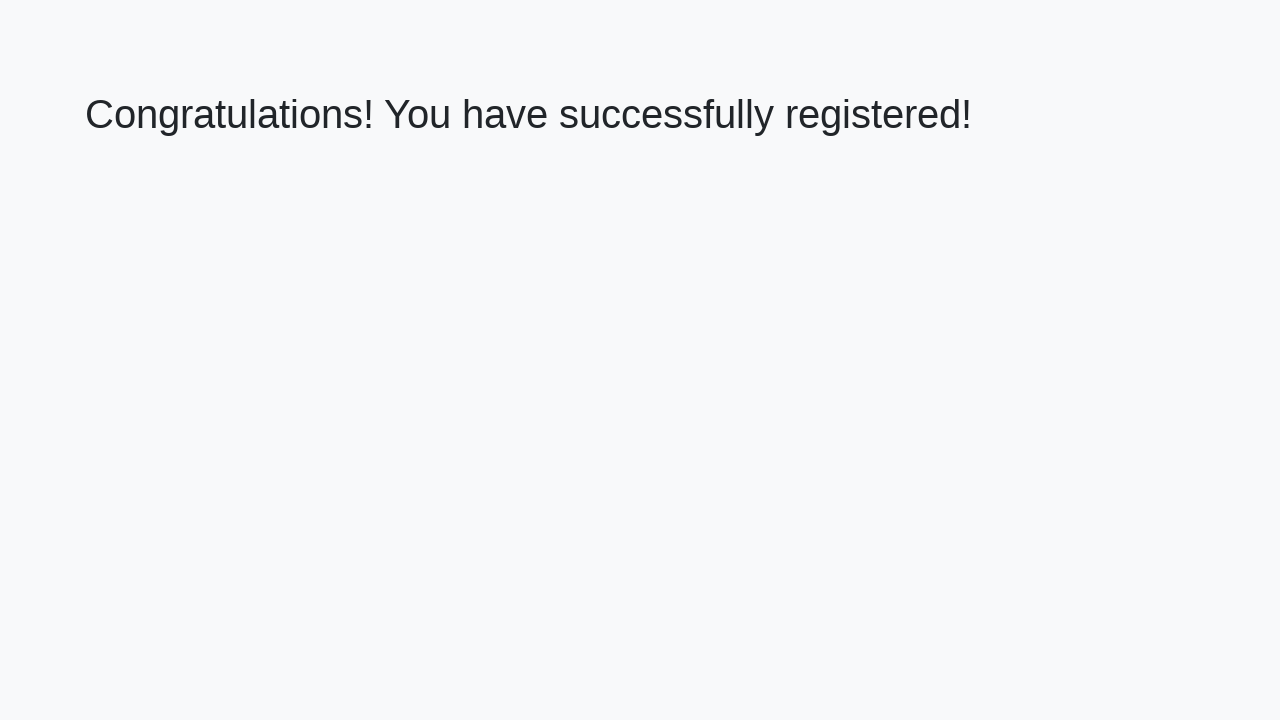

Success message header loaded
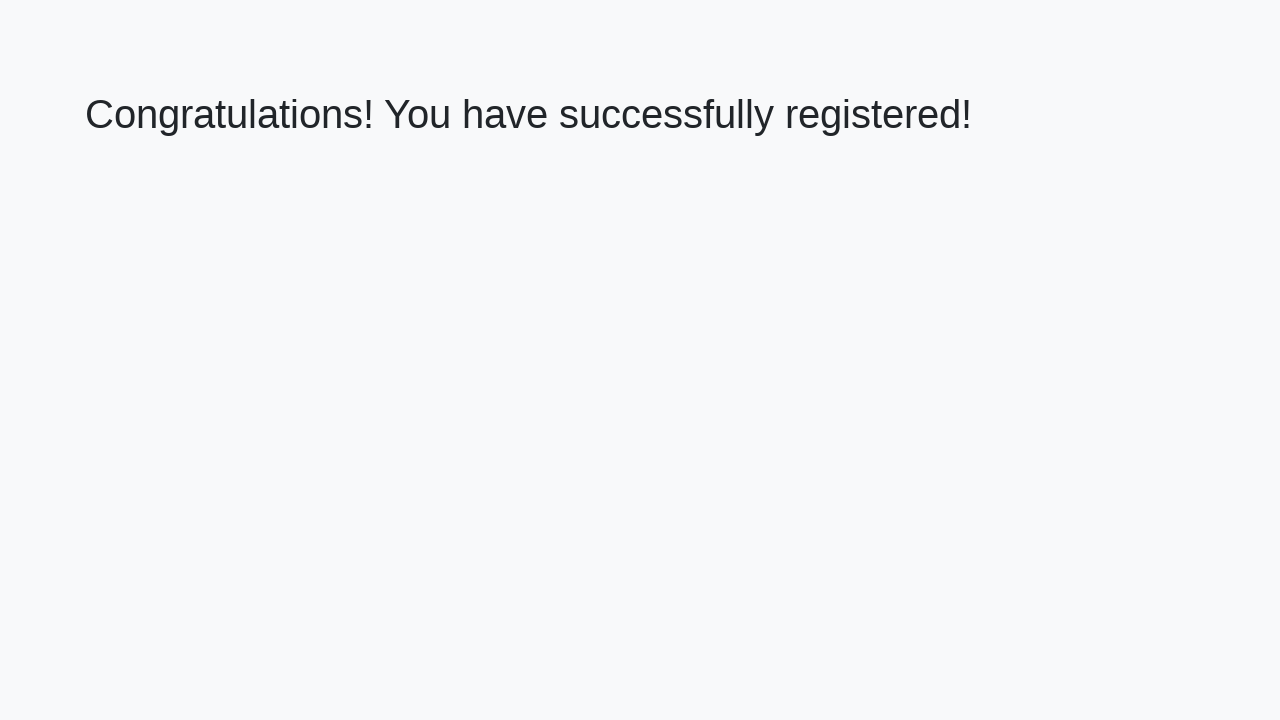

Retrieved success message text
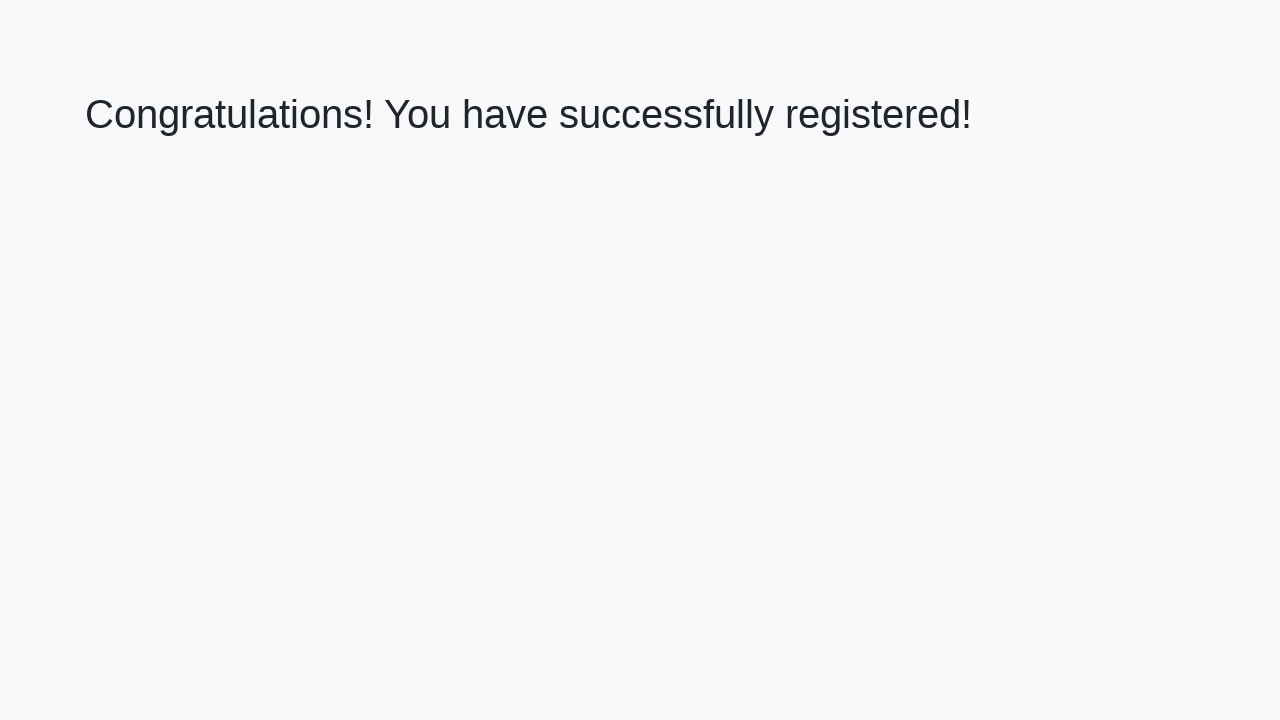

Verified successful registration message
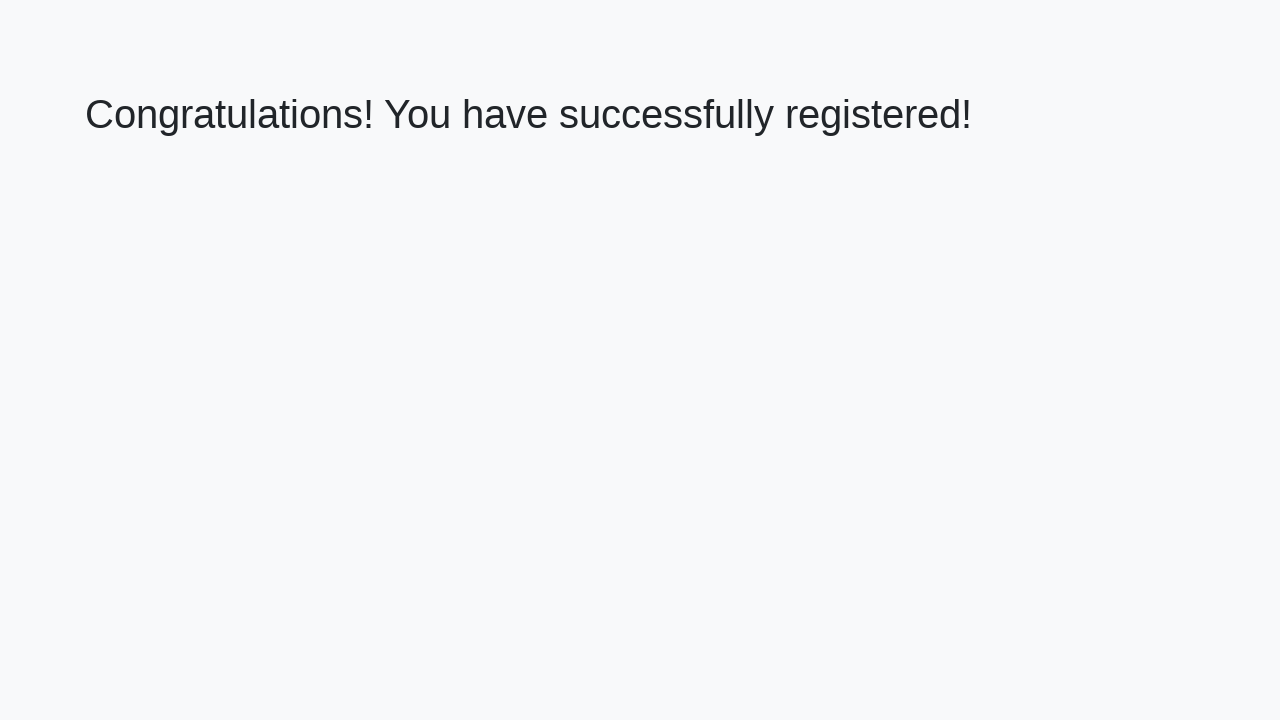

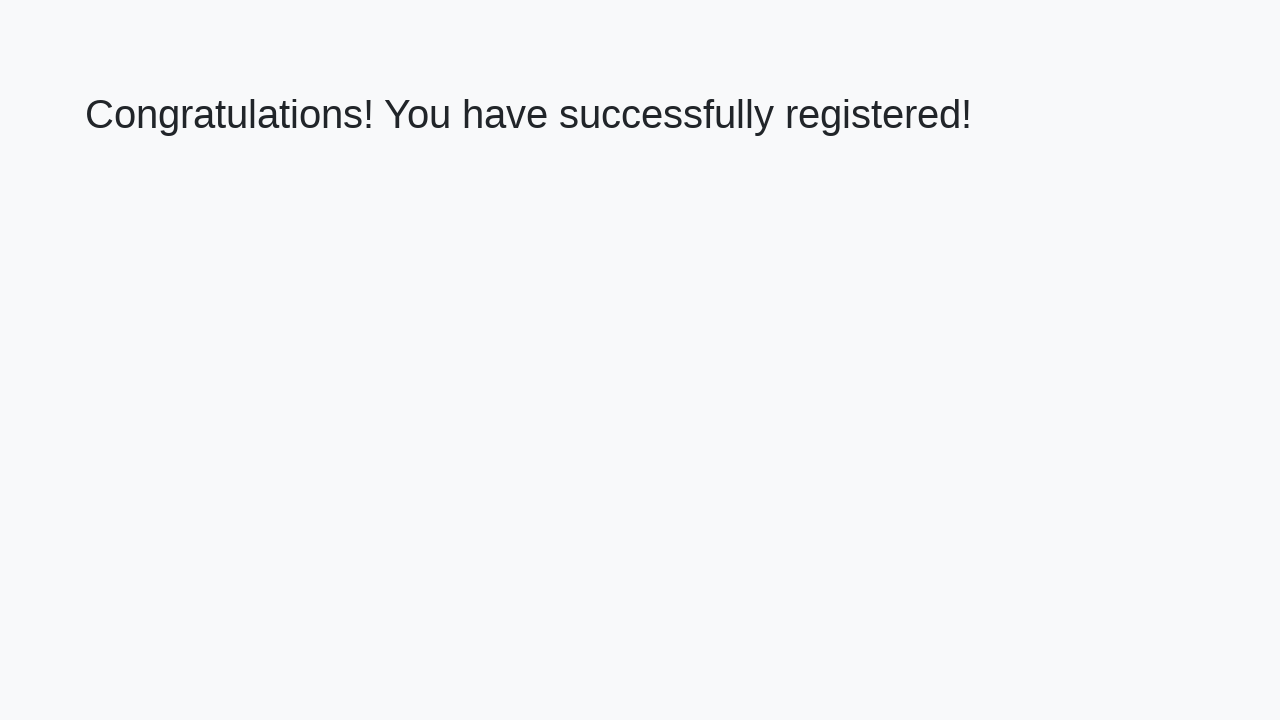